Tests that the todo counter displays the current number of items as they are added

Starting URL: https://demo.playwright.dev/todomvc

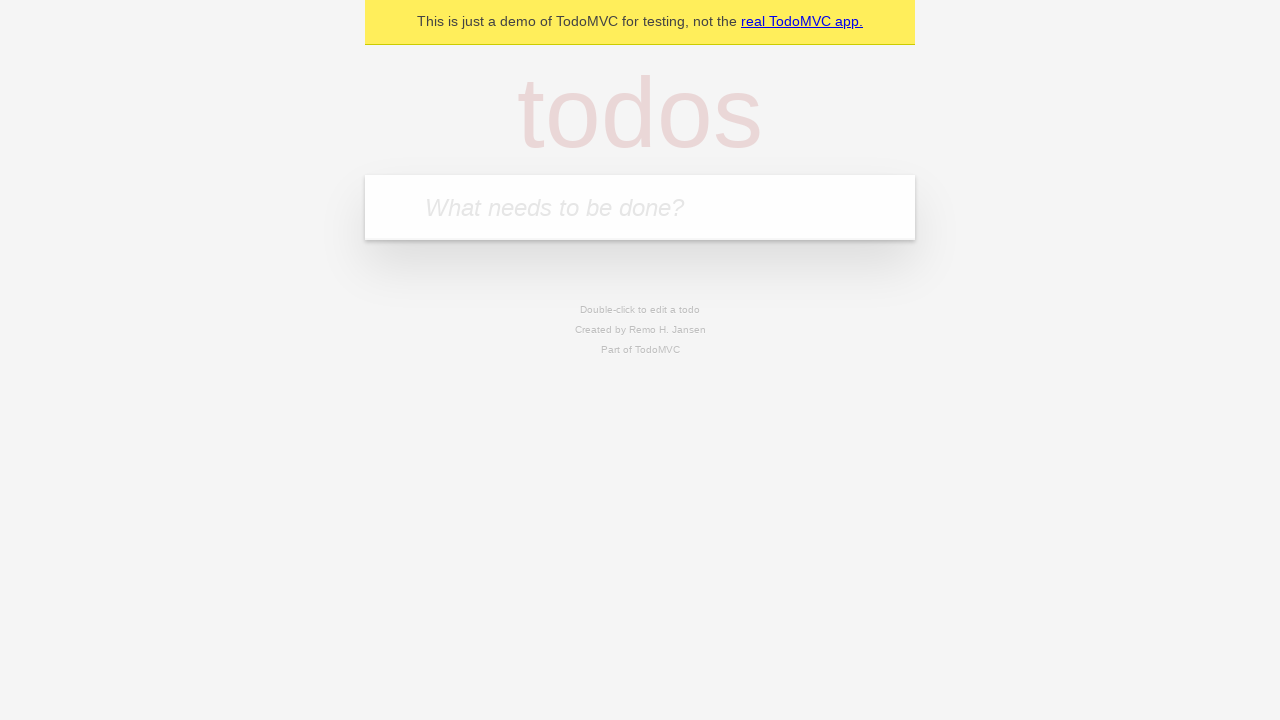

Filled todo input field with 'buy some cheese' on internal:attr=[placeholder="What needs to be done?"i]
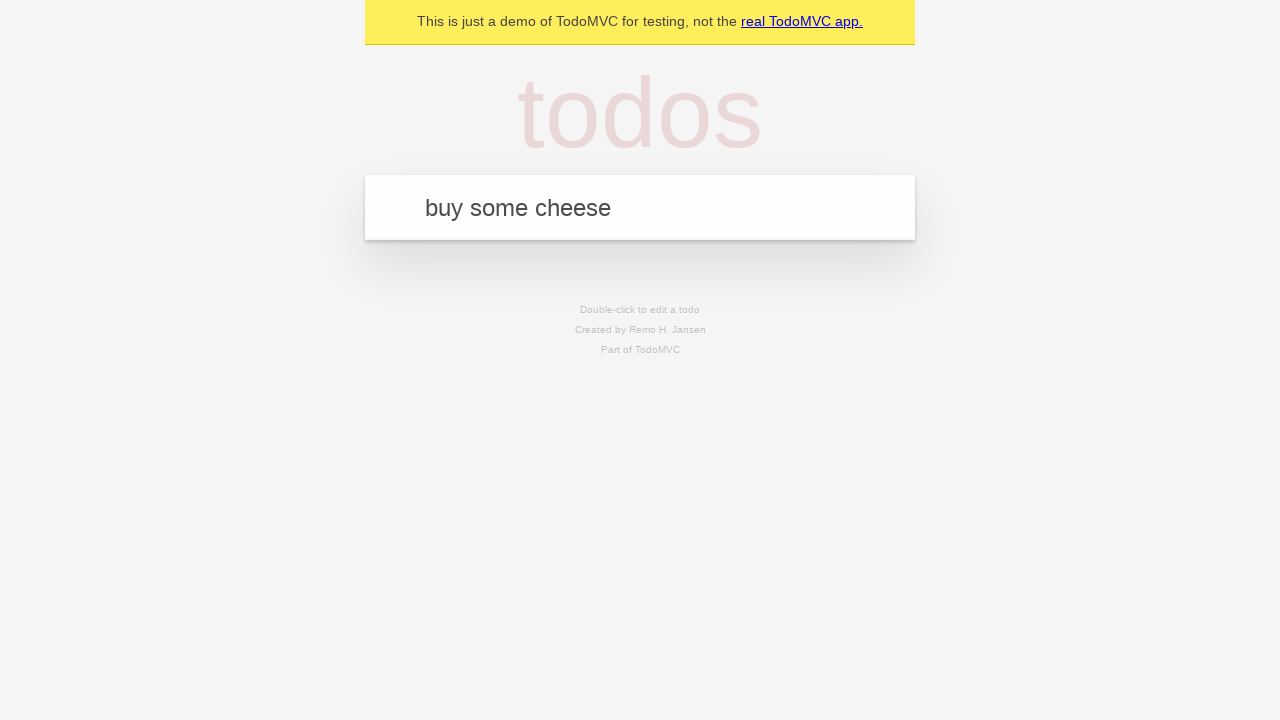

Pressed Enter to add first todo item on internal:attr=[placeholder="What needs to be done?"i]
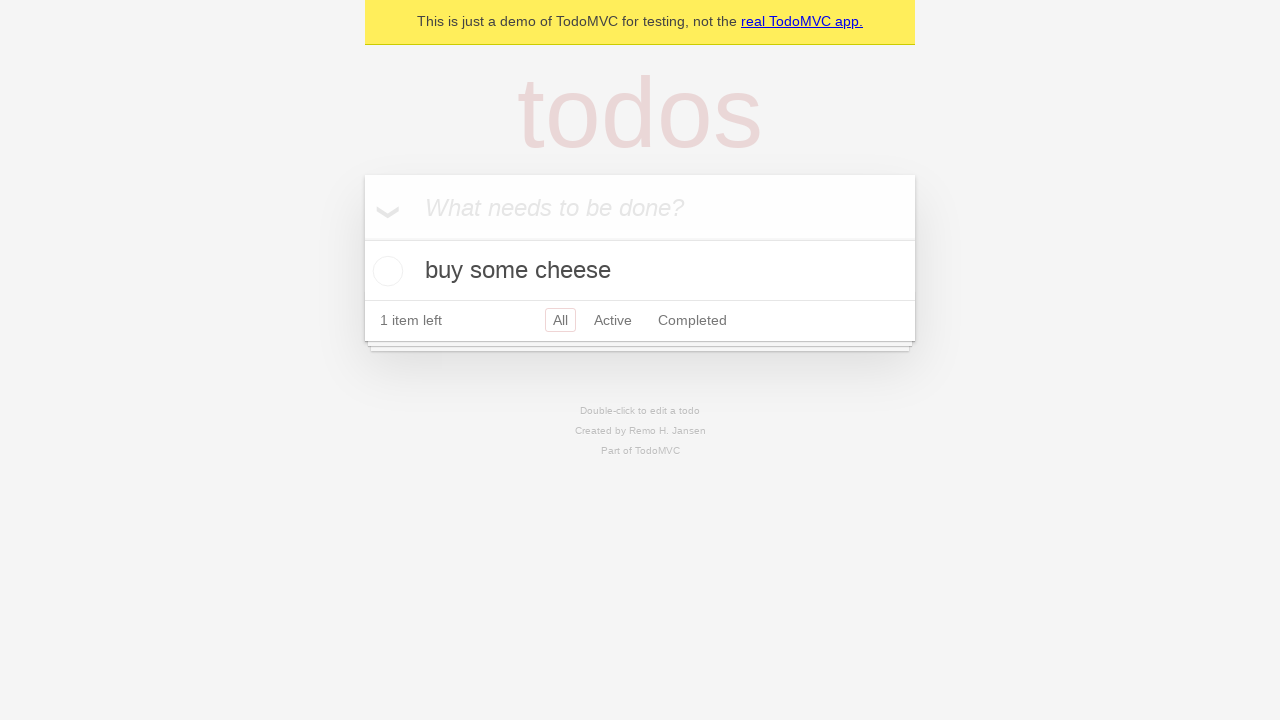

Todo counter appeared after adding first item
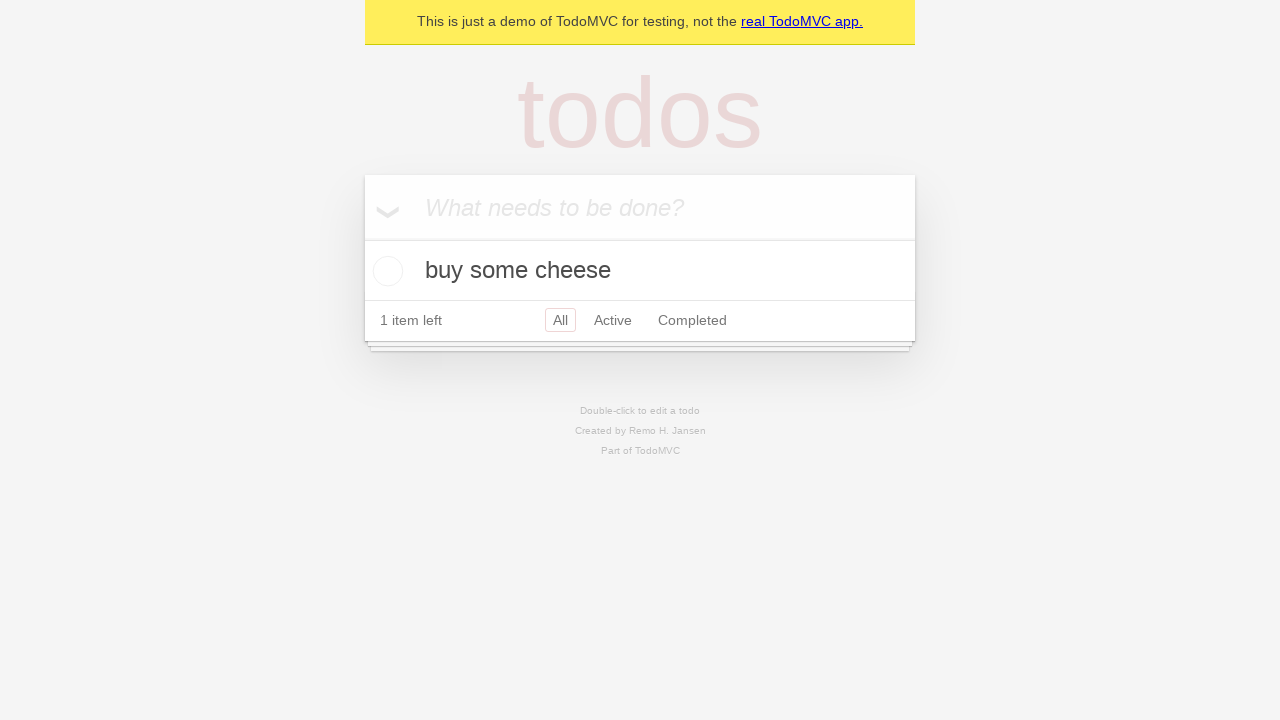

Filled todo input field with 'feed the cat' on internal:attr=[placeholder="What needs to be done?"i]
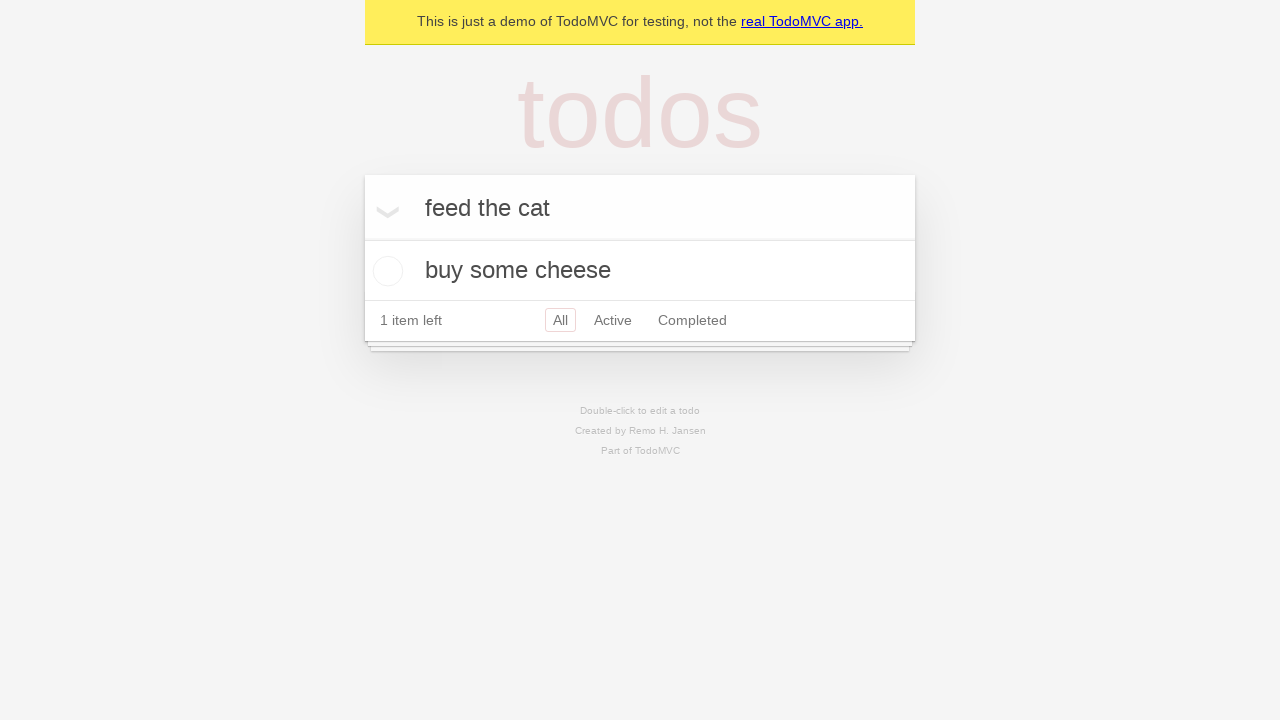

Pressed Enter to add second todo item on internal:attr=[placeholder="What needs to be done?"i]
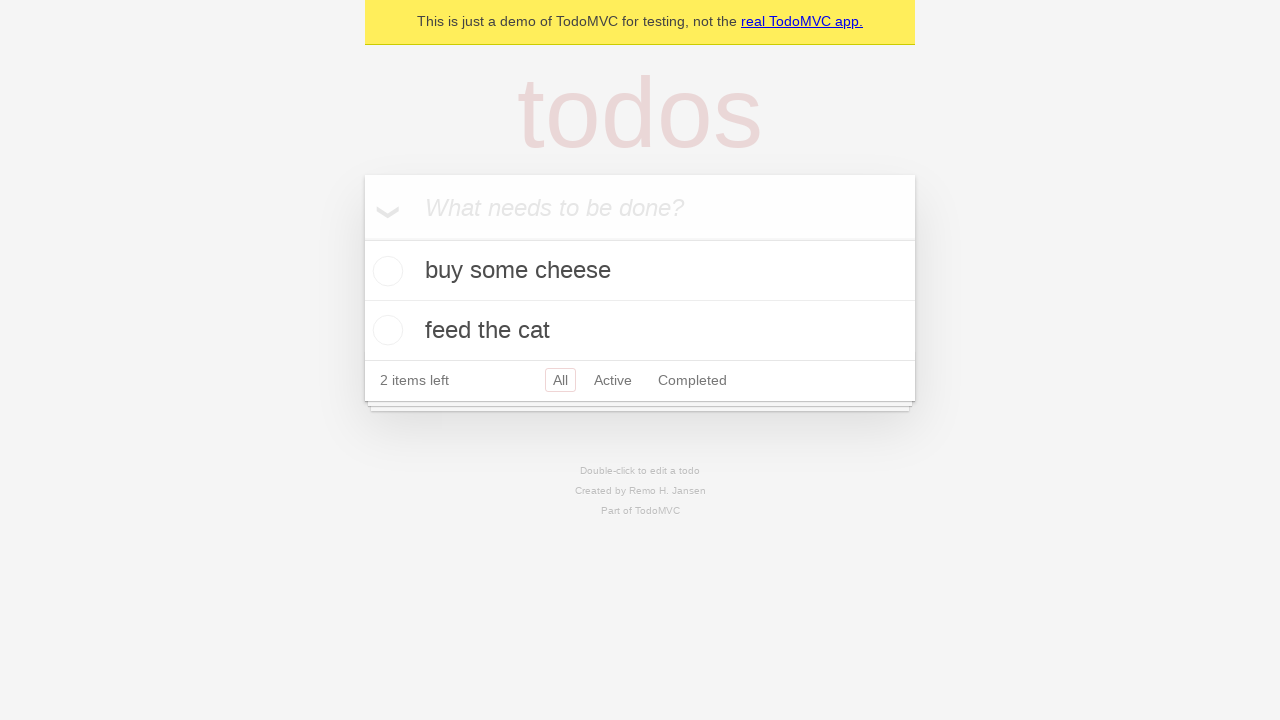

Second todo item appeared in the list
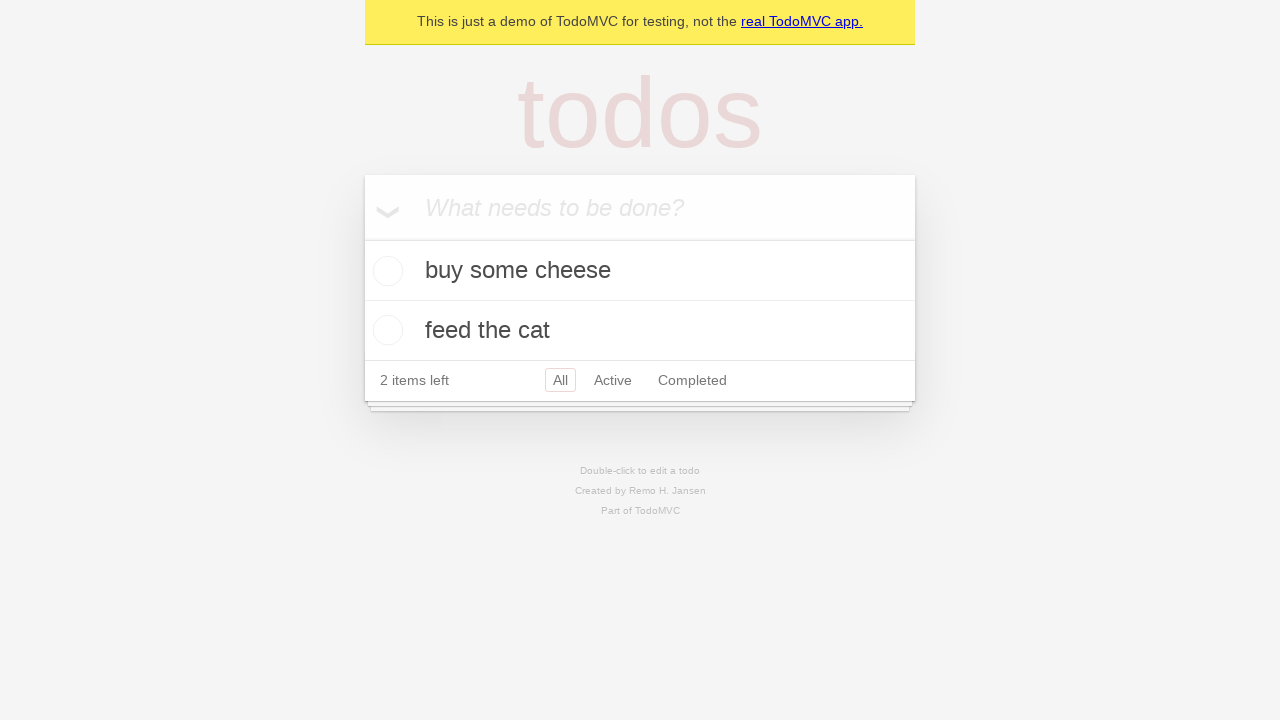

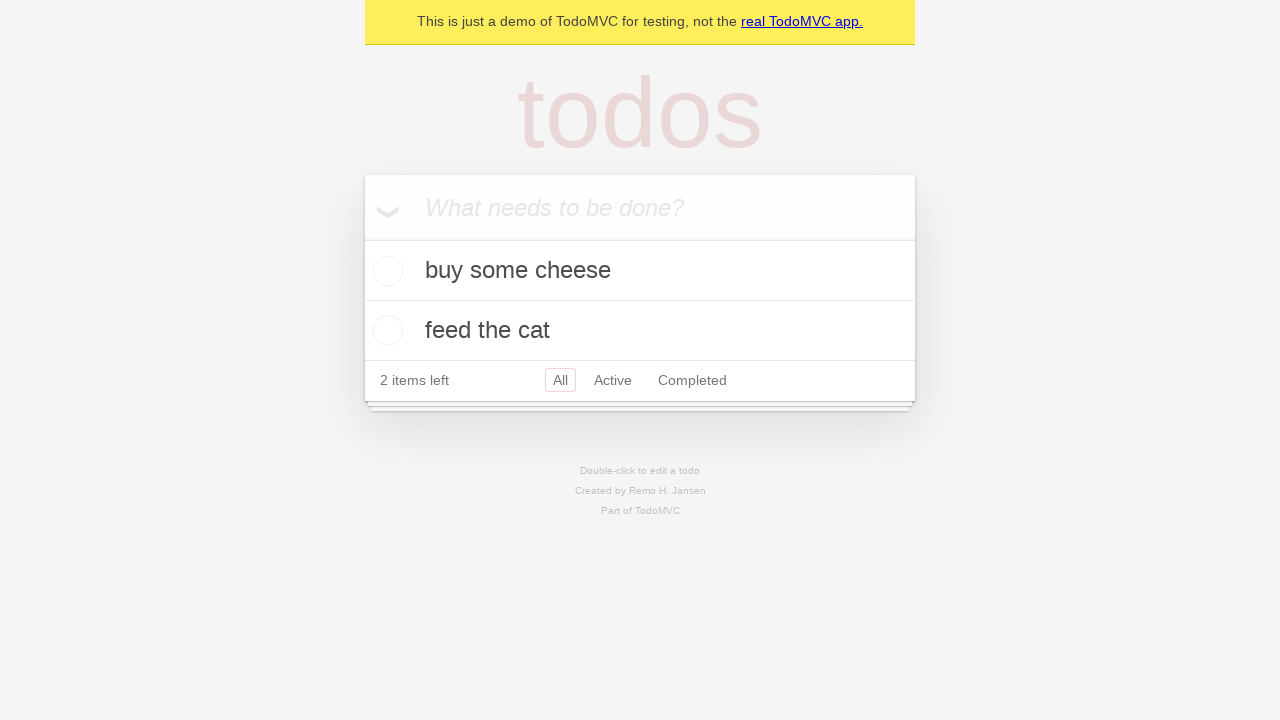